Tests clicking a button that has a dynamically generated ID on a UI testing playground, verifying the button is visible before clicking it.

Starting URL: http://uitestingplayground.com/dynamicid

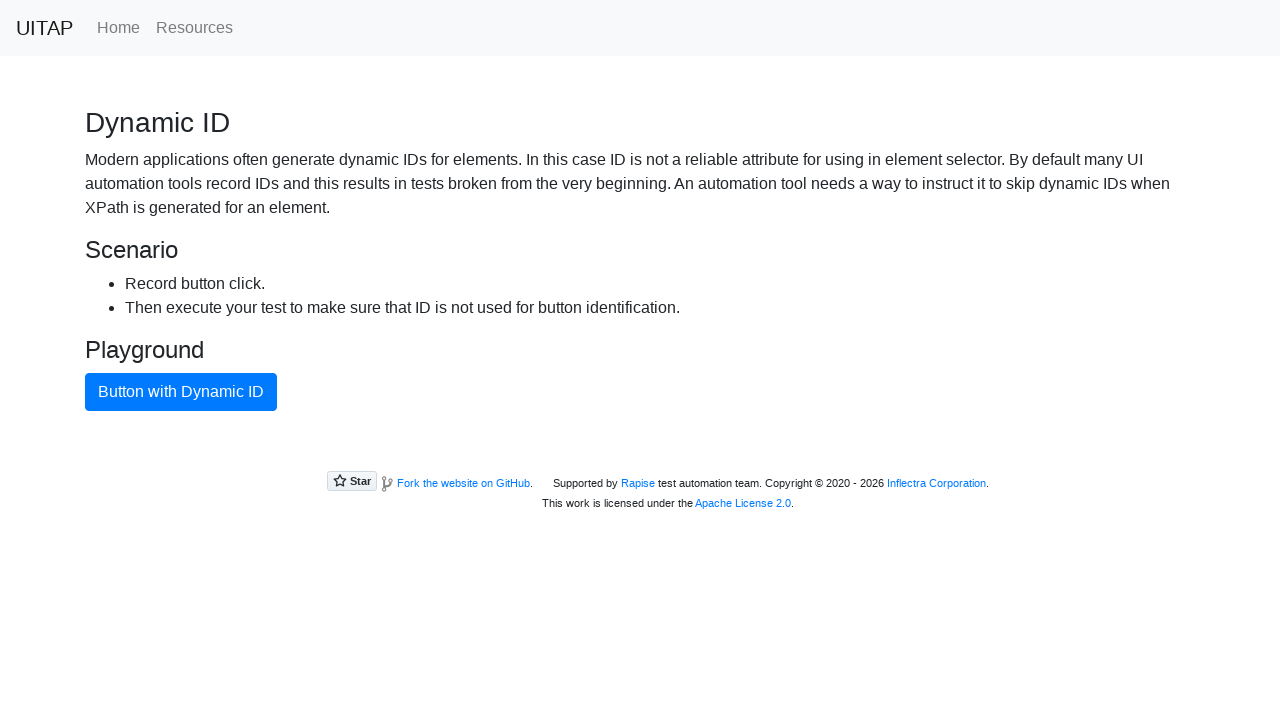

Located button with dynamic ID by role and name
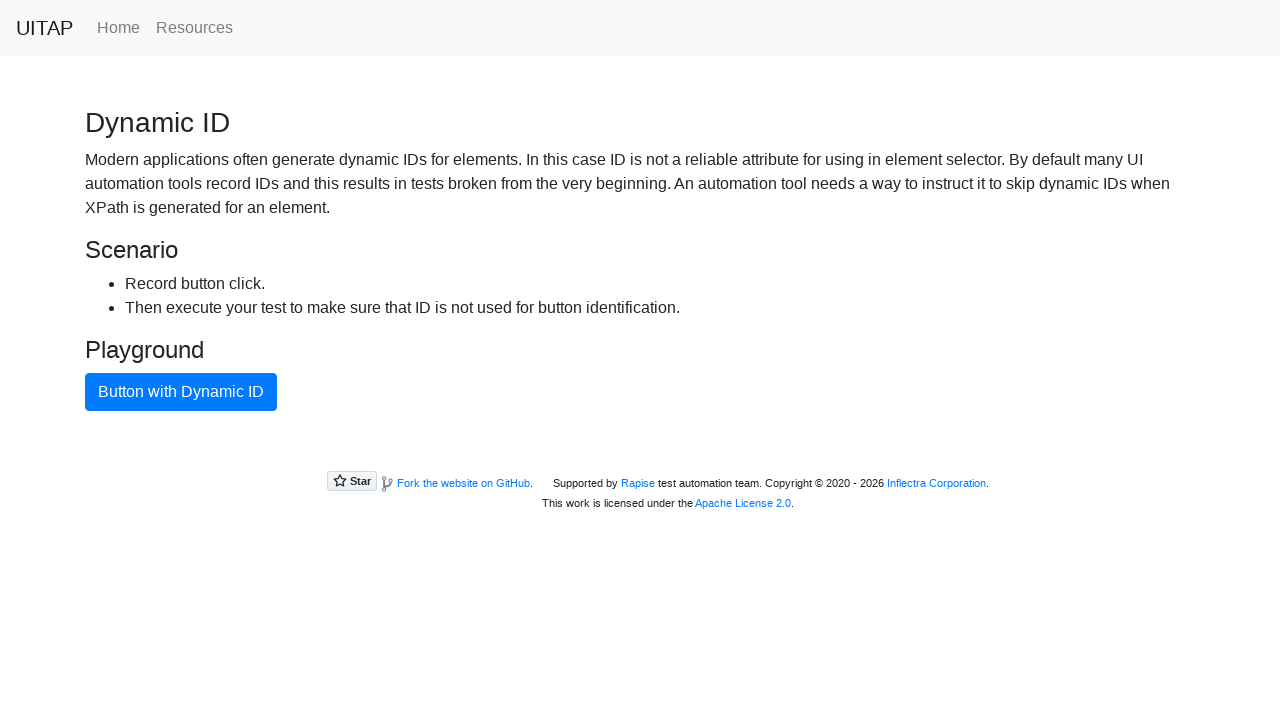

Verified button with dynamic ID is visible
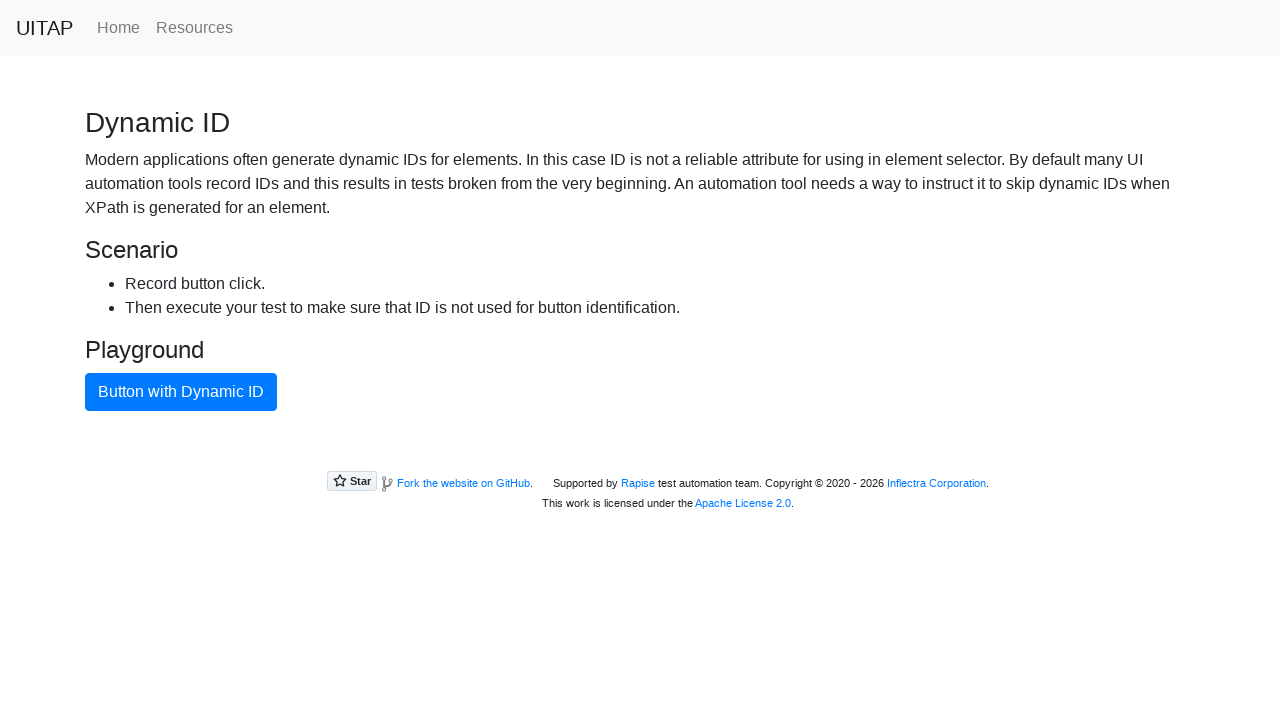

Clicked button with dynamic ID at (181, 392) on internal:role=button[name="Button with Dynamic ID"i]
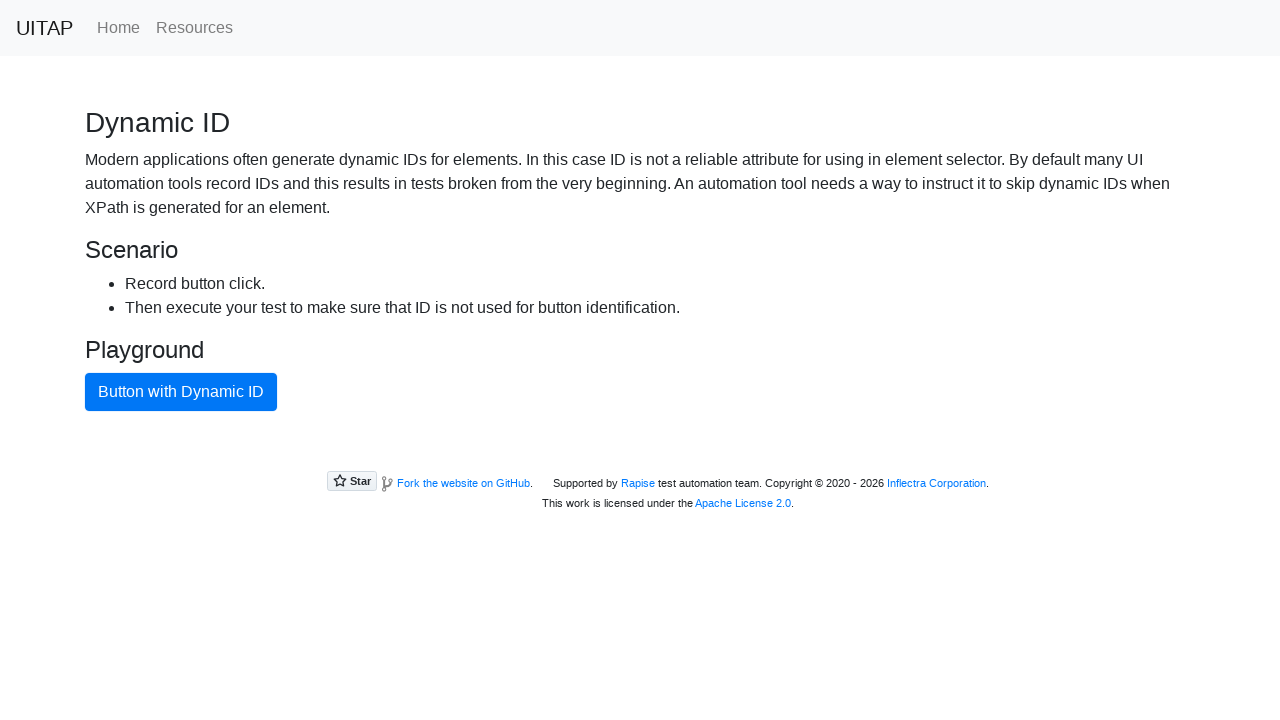

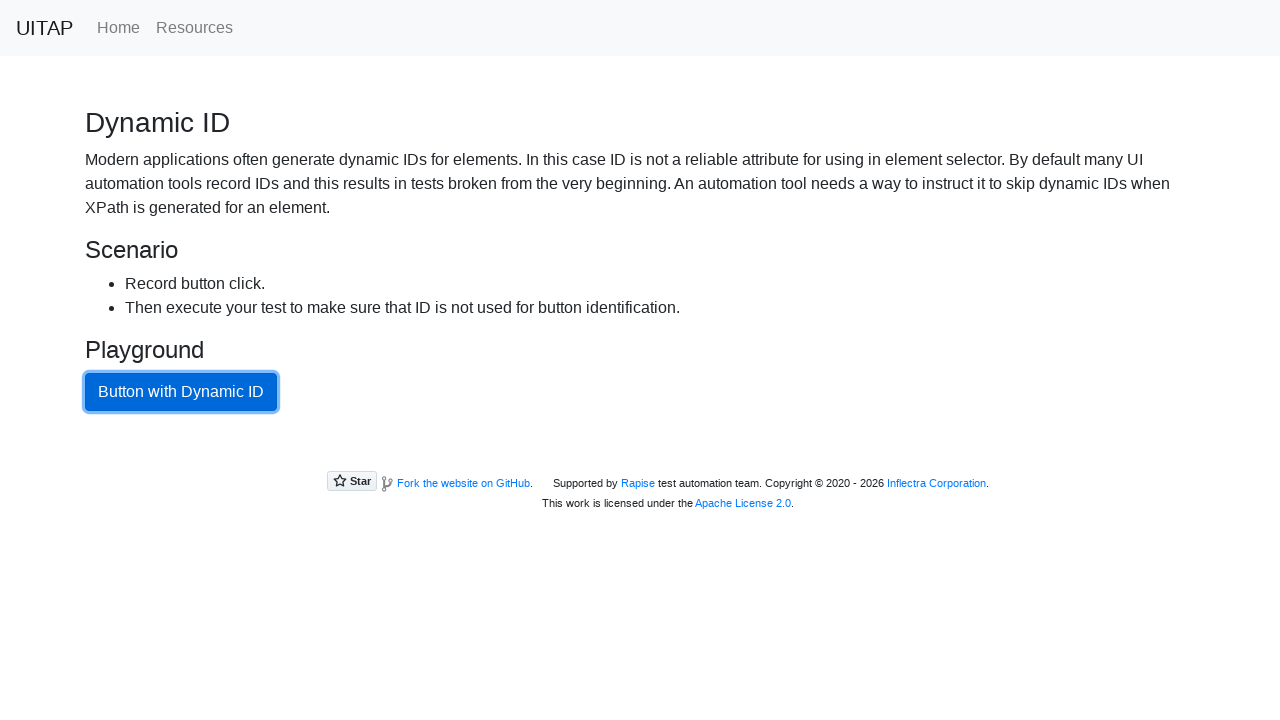